Tests the forgot password form by entering an email address and submitting the form to request password reset instructions.

Starting URL: https://practice.expandtesting.com/forgot-password

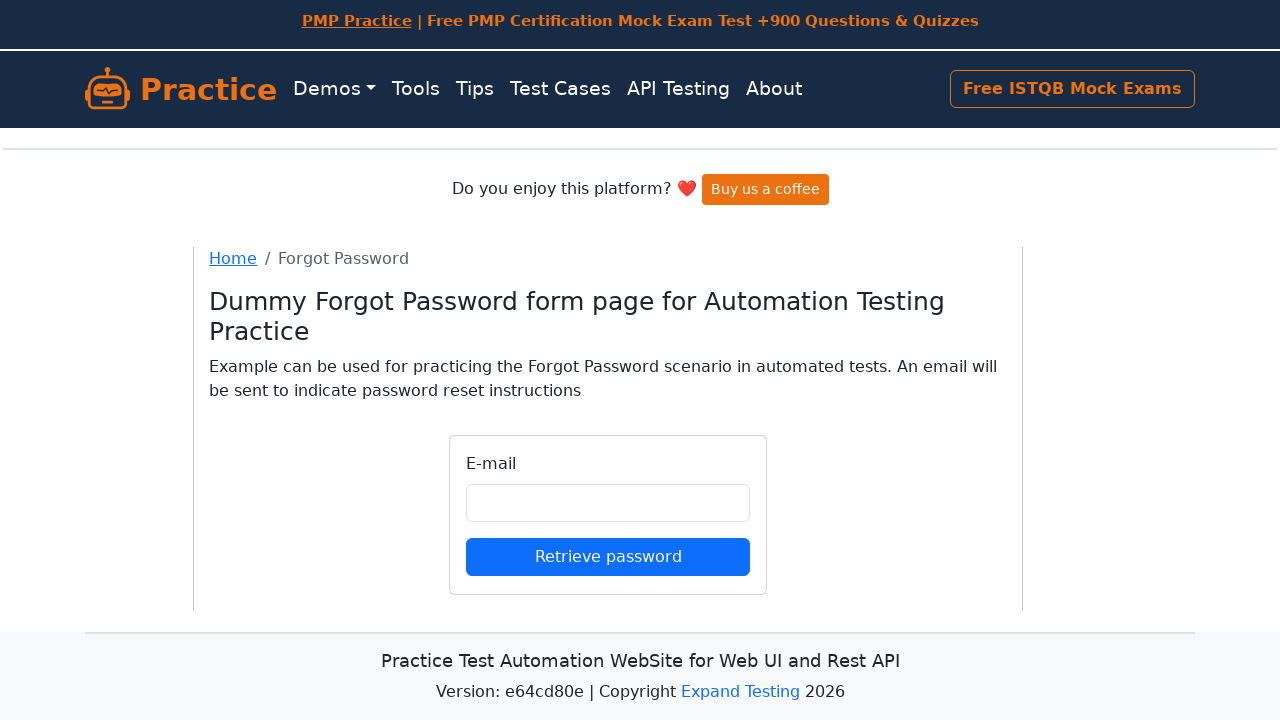

Filled email field with 'john.smith@testmail.com' on input#email
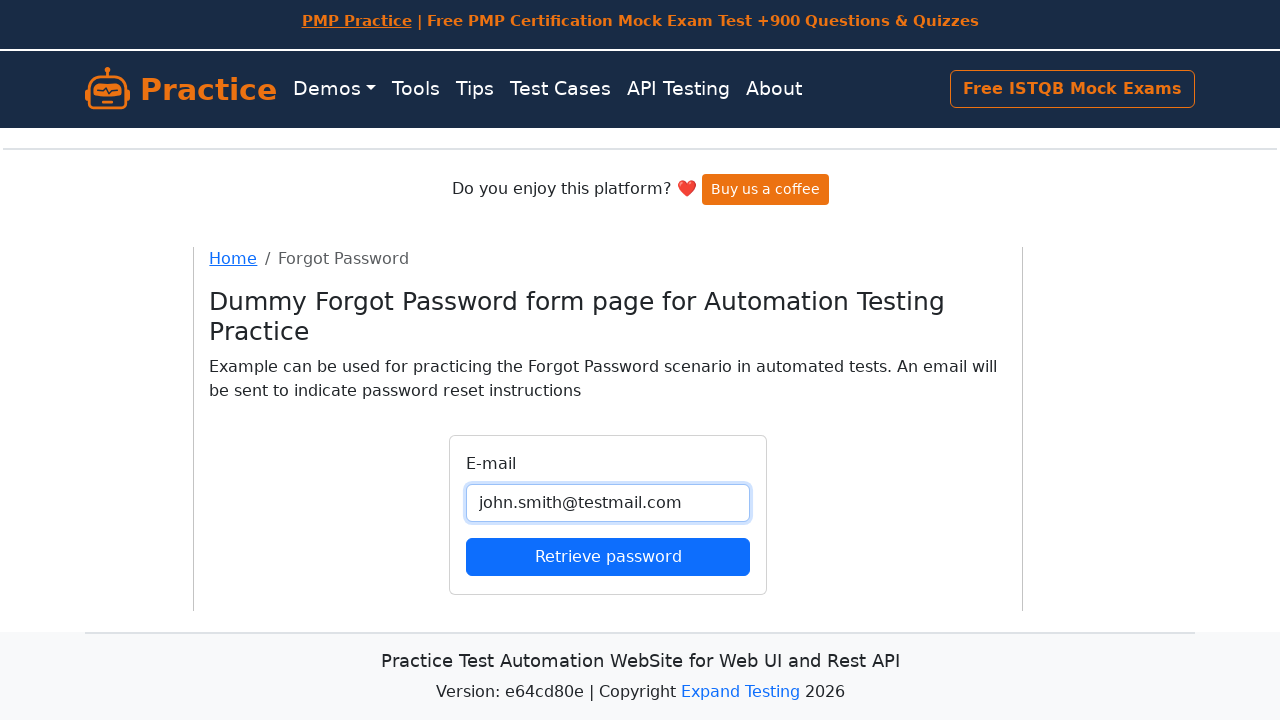

Clicked submit button to request password reset at (608, 556) on button[type='submit']
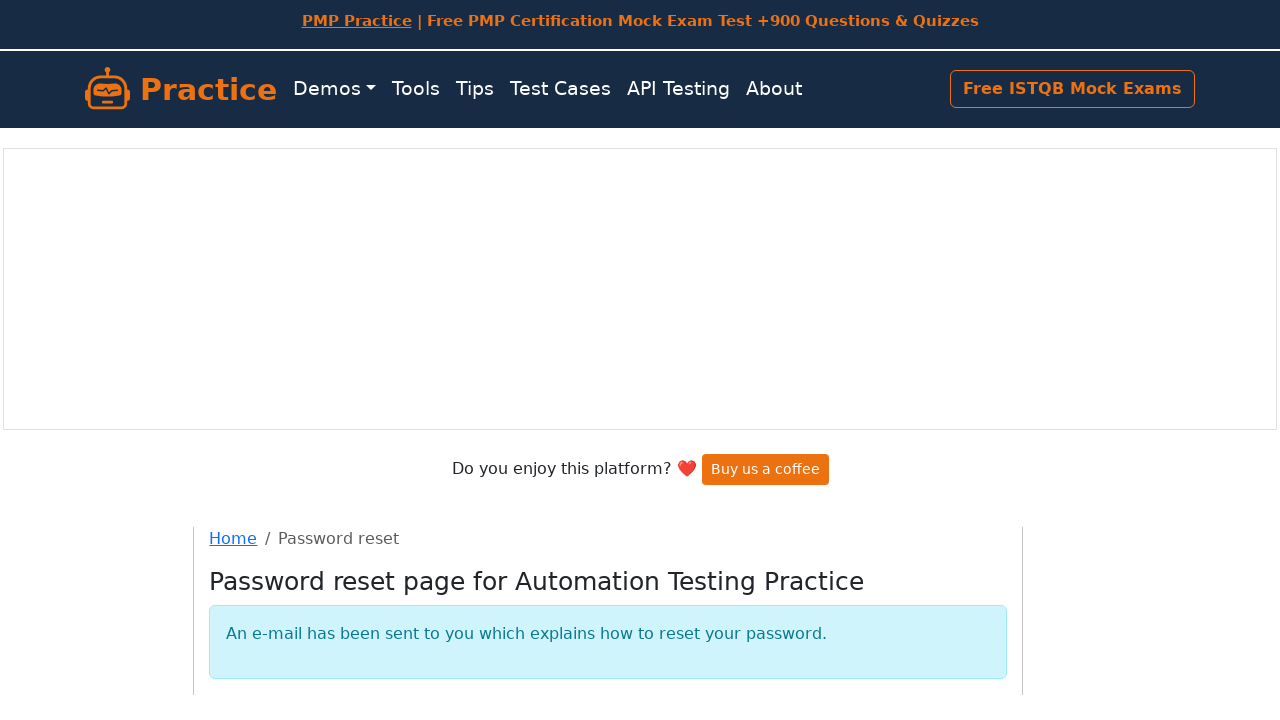

Form submission completed and page loaded
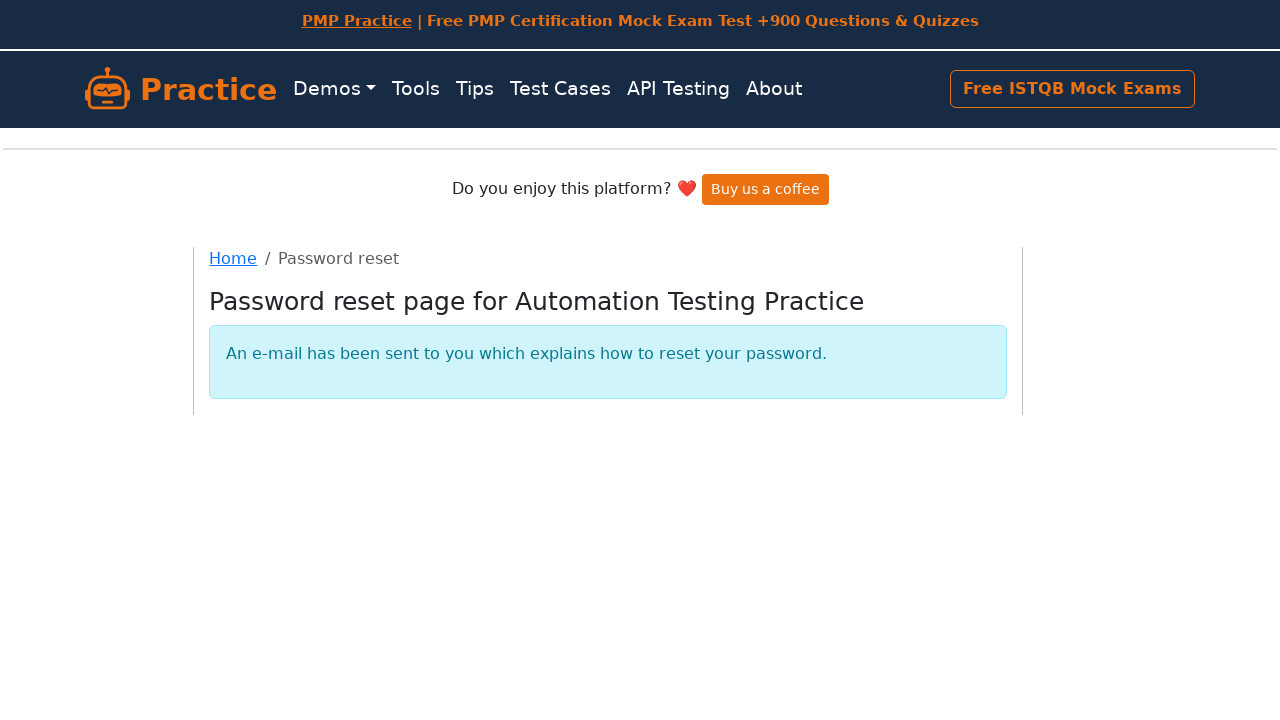

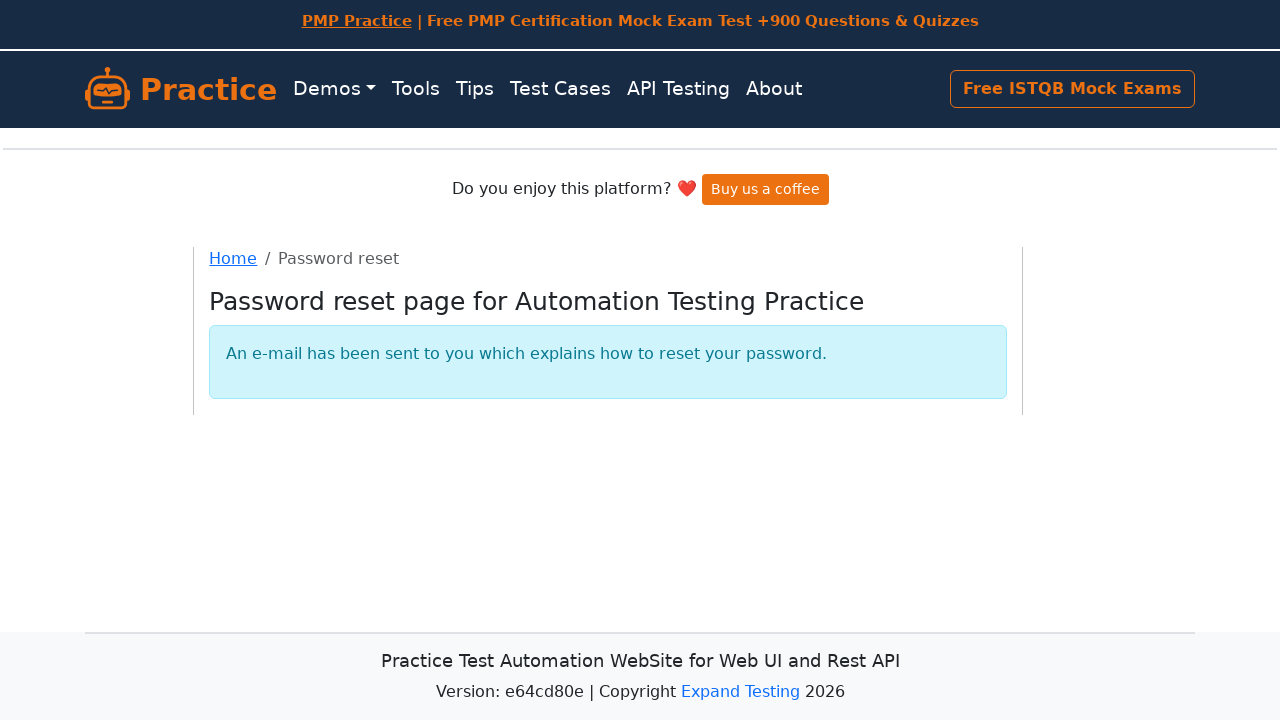